Tests handling of a JavaScript confirmation dialog by clicking the button to trigger it and dismissing the dialog

Starting URL: https://the-internet.herokuapp.com/javascript_alerts

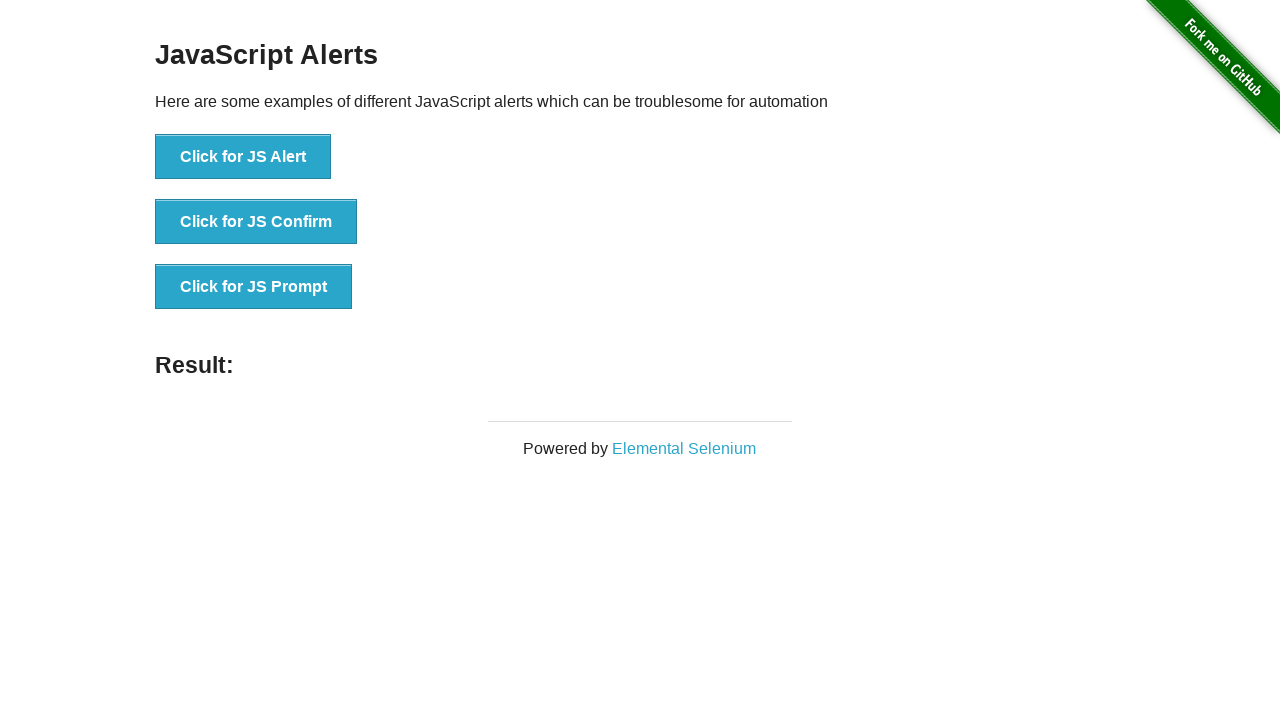

Clicked button to trigger JavaScript confirmation dialog at (256, 222) on xpath=//button[normalize-space()='Click for JS Confirm']
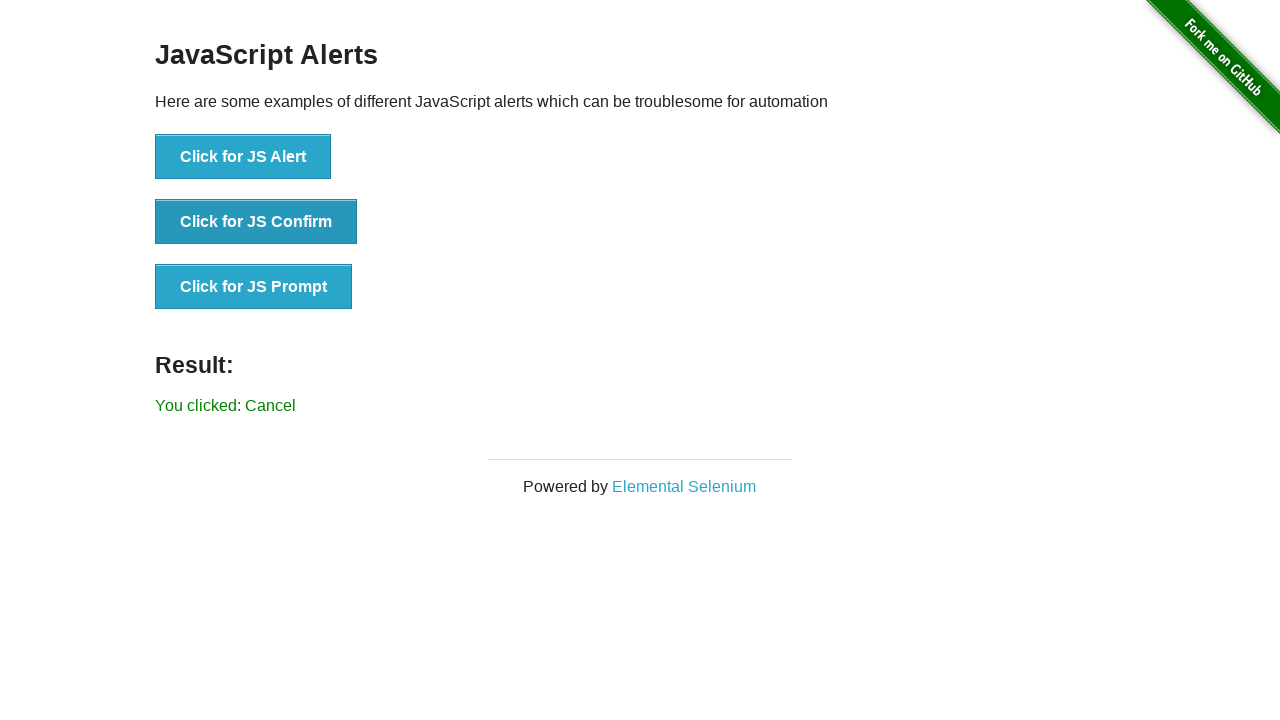

Set up dialog handler to dismiss confirmation dialog
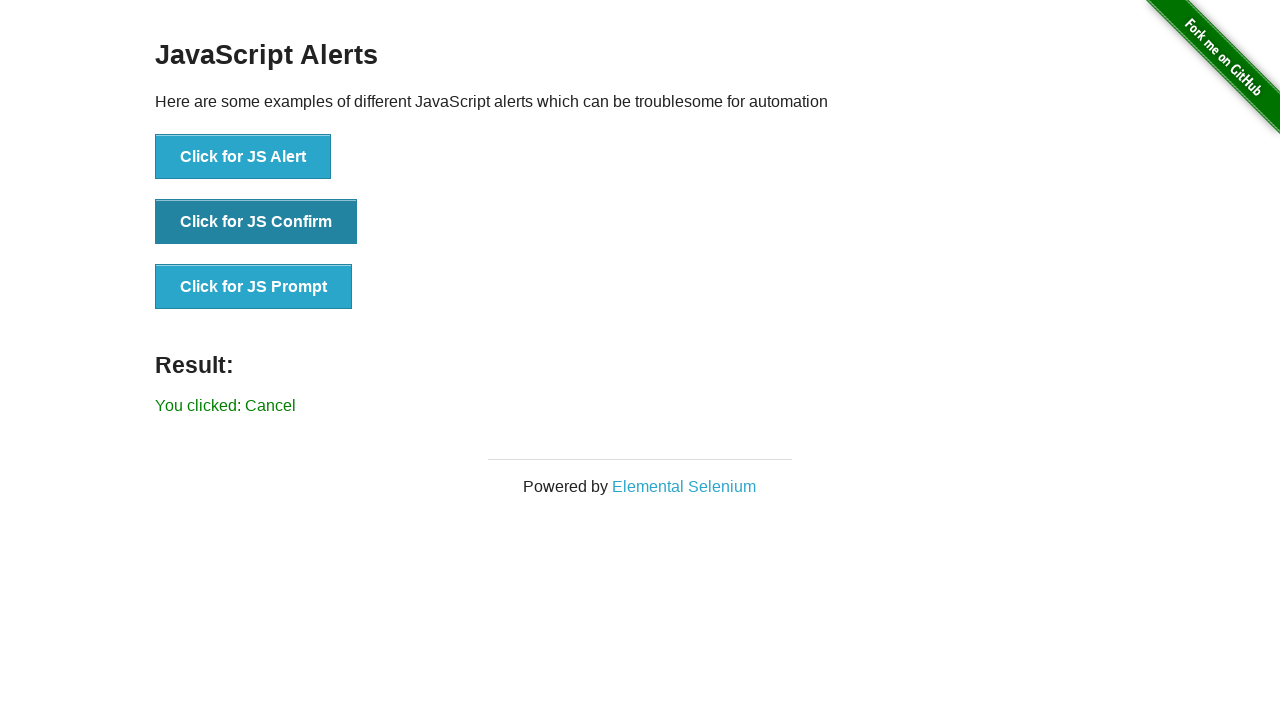

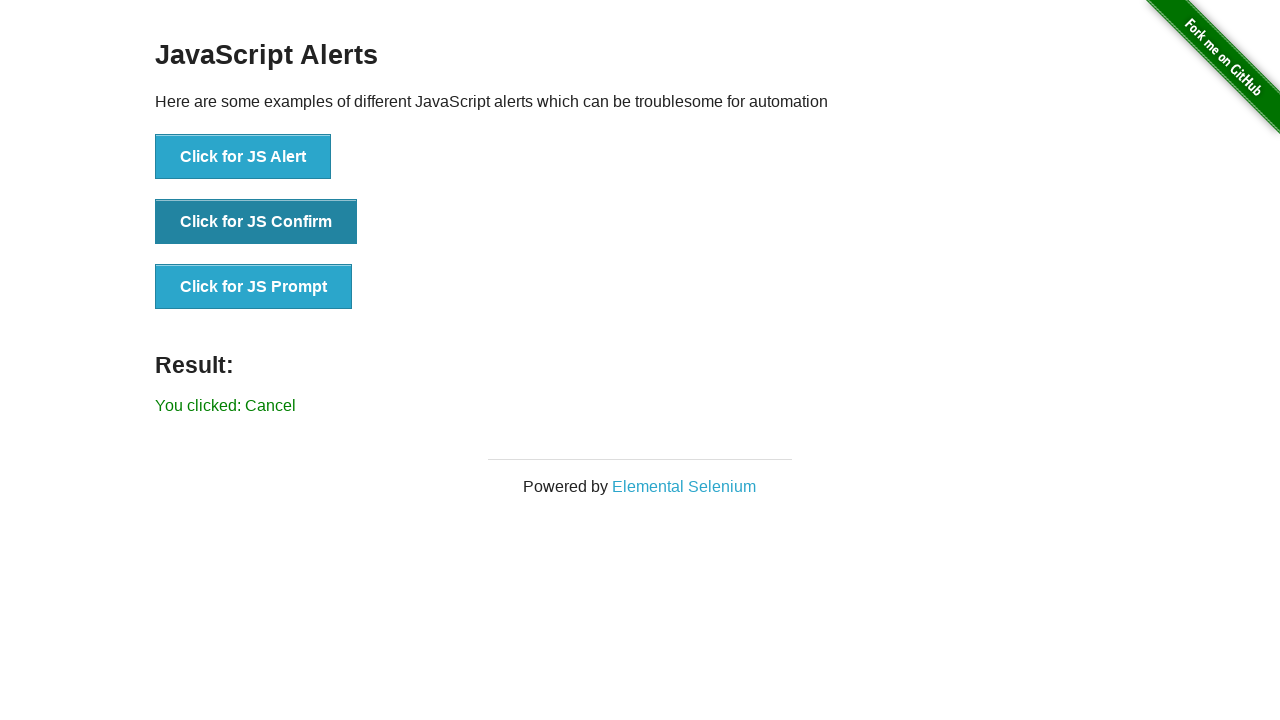